Tests the complete flight booking flow on BlazeDemo by selecting departure and destination cities, choosing a flight, filling passenger and payment details, and completing the purchase.

Starting URL: https://blazedemo.com/

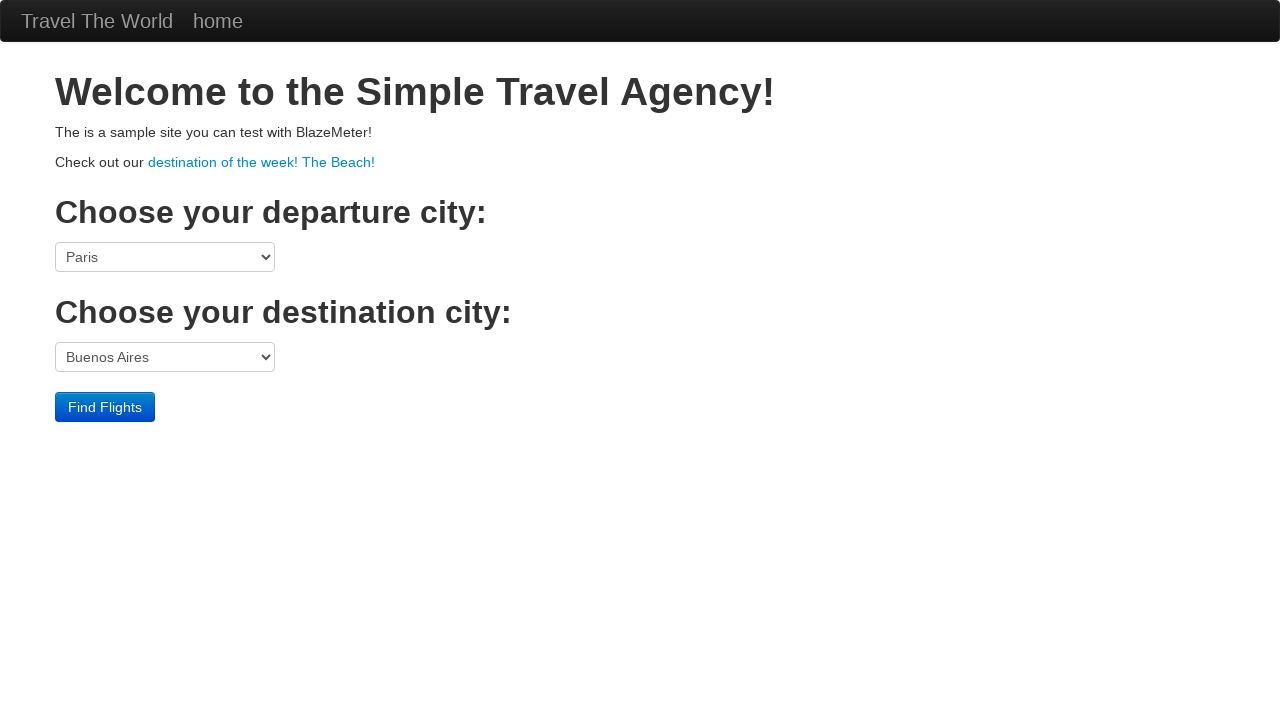

Selected departure city 'Boston' on select[name='fromPort']
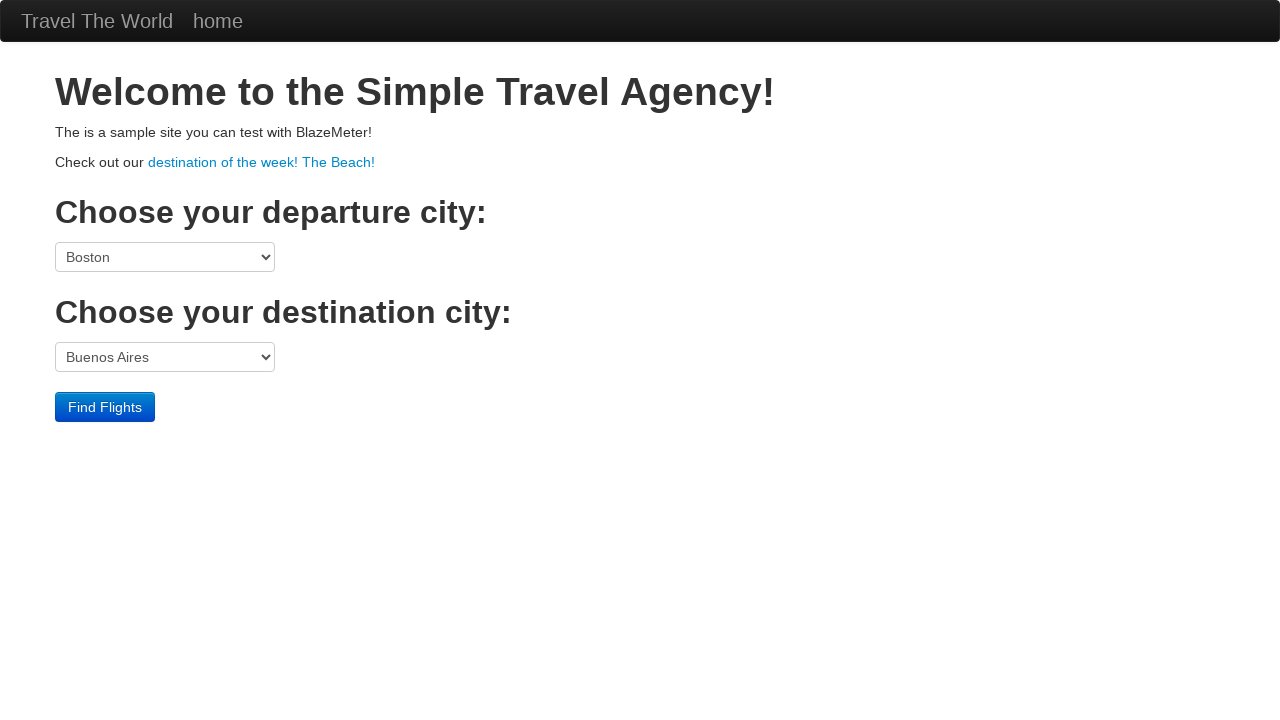

Selected destination city 'London' on select[name='toPort']
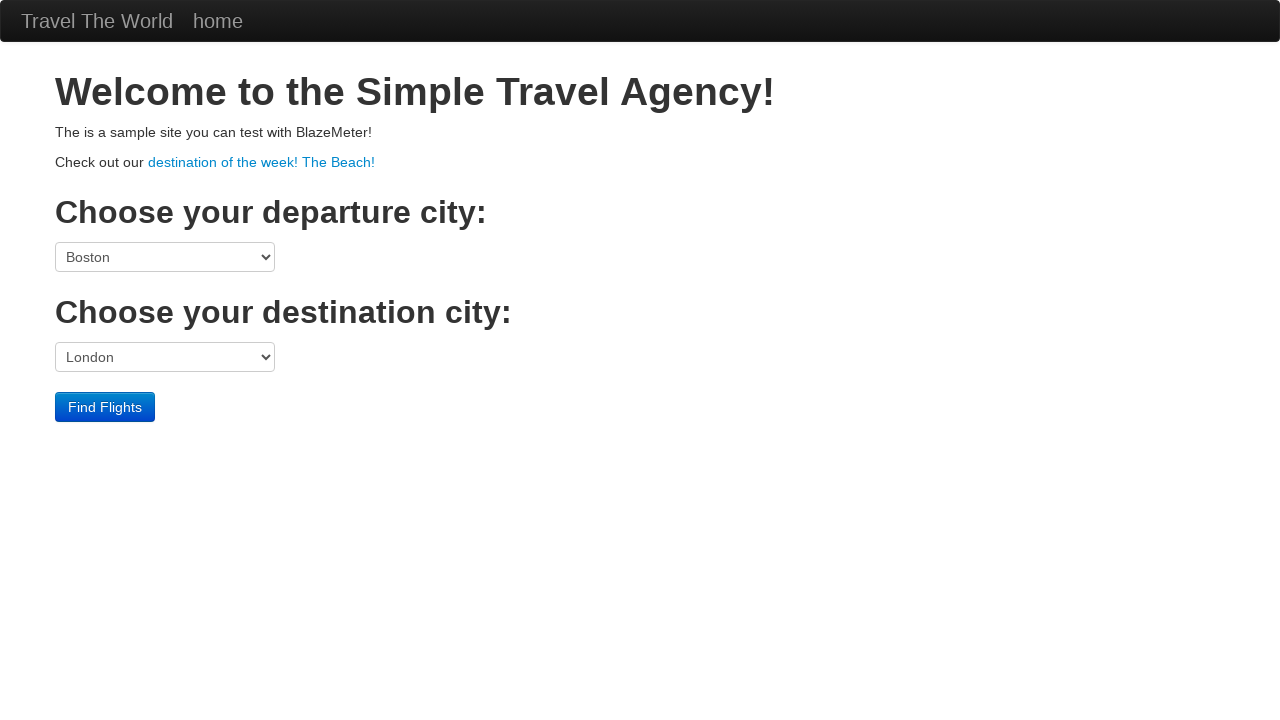

Clicked Find Flights button at (105, 407) on input.btn-primary[type='submit']
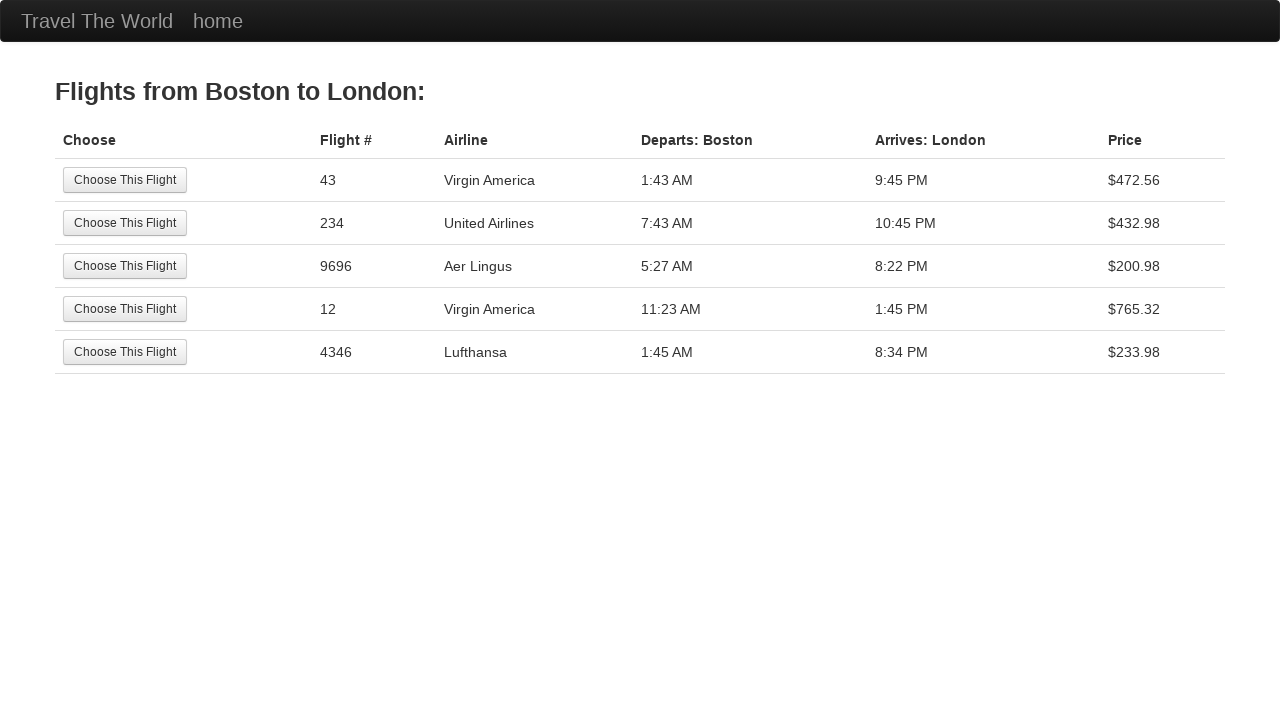

Selected the second flight option at (125, 223) on (//input[@type='submit' and @value='Choose This Flight'])[2]
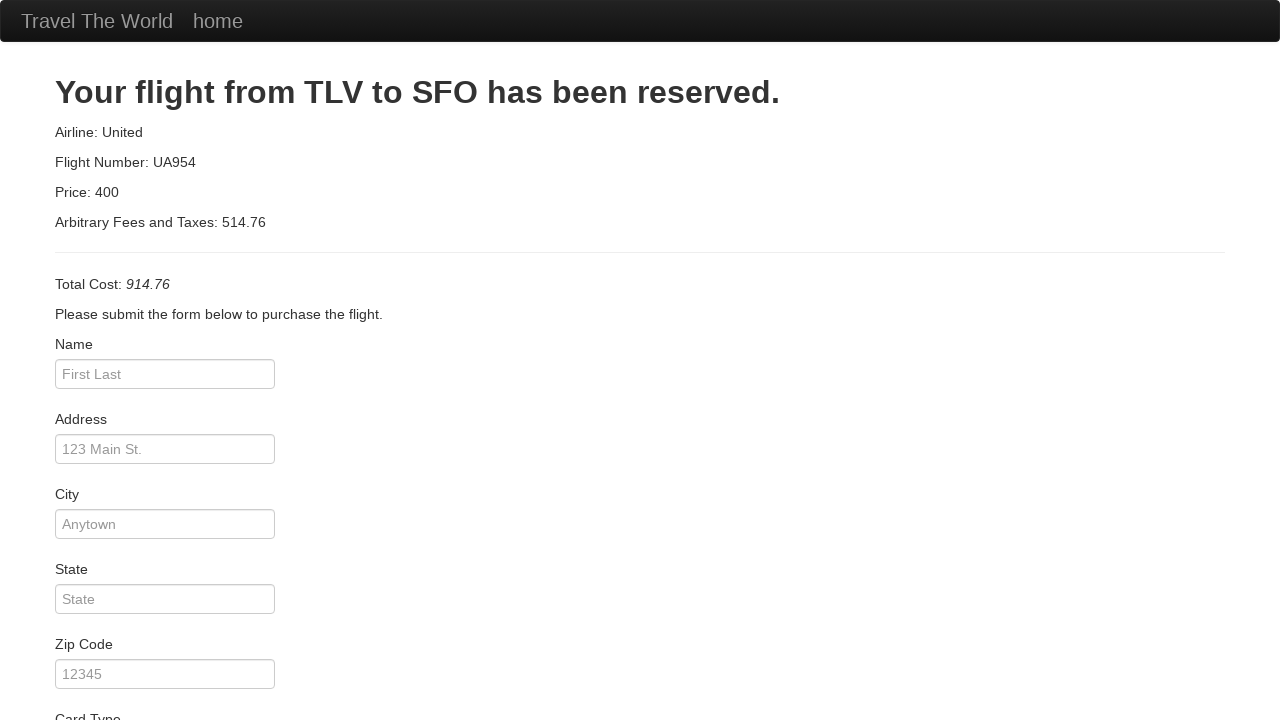

Filled passenger name 'Marcus Thompson' on input#inputName
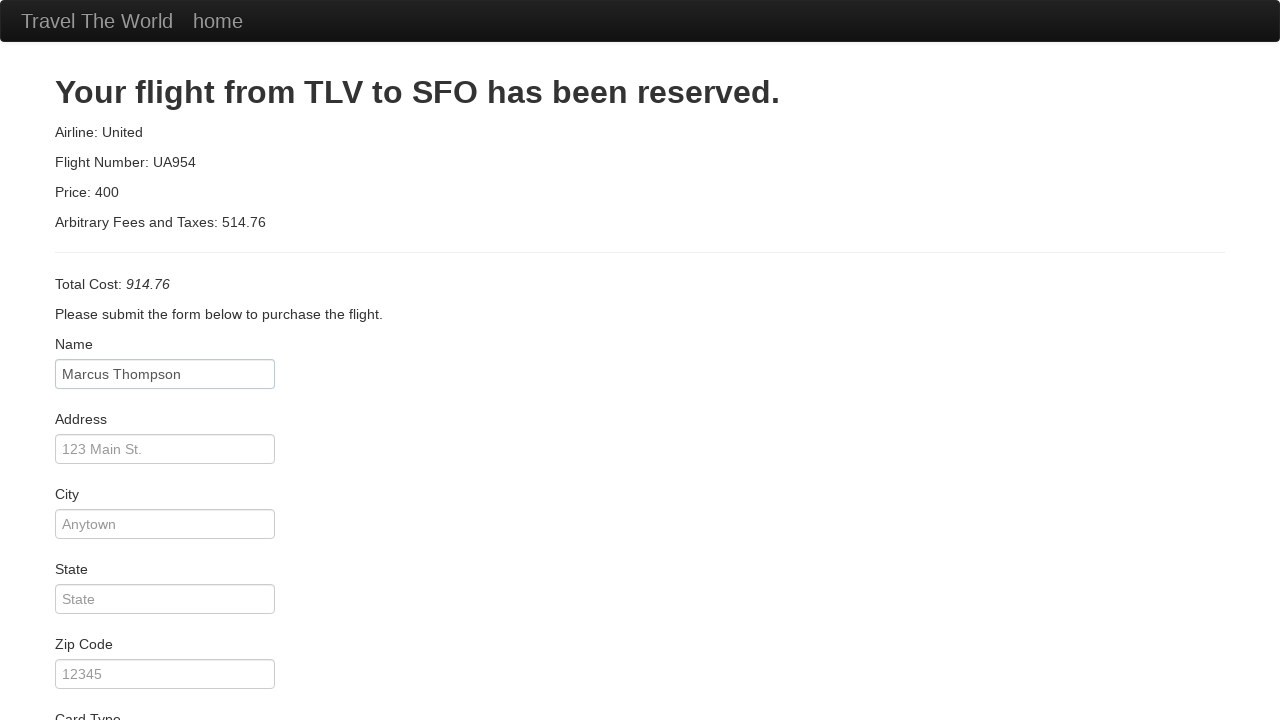

Filled address '742 Maple Avenue' on input#address
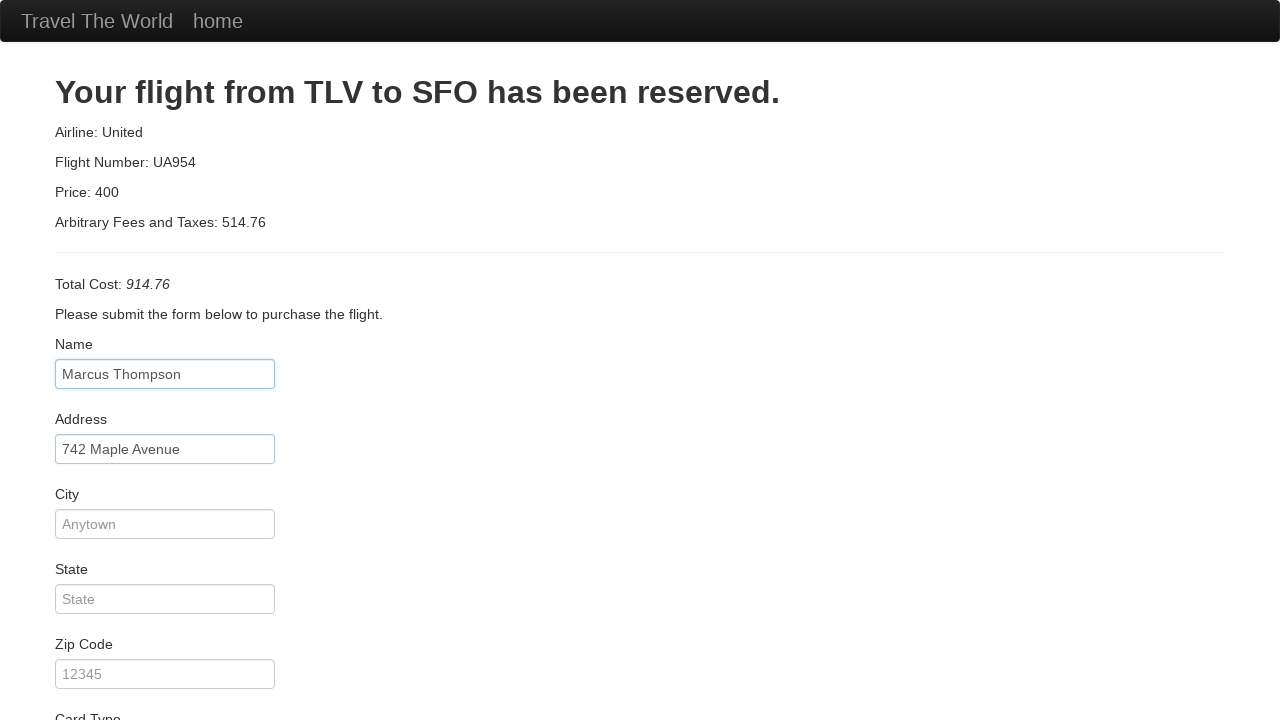

Filled city 'Chicago' on input[name='city']
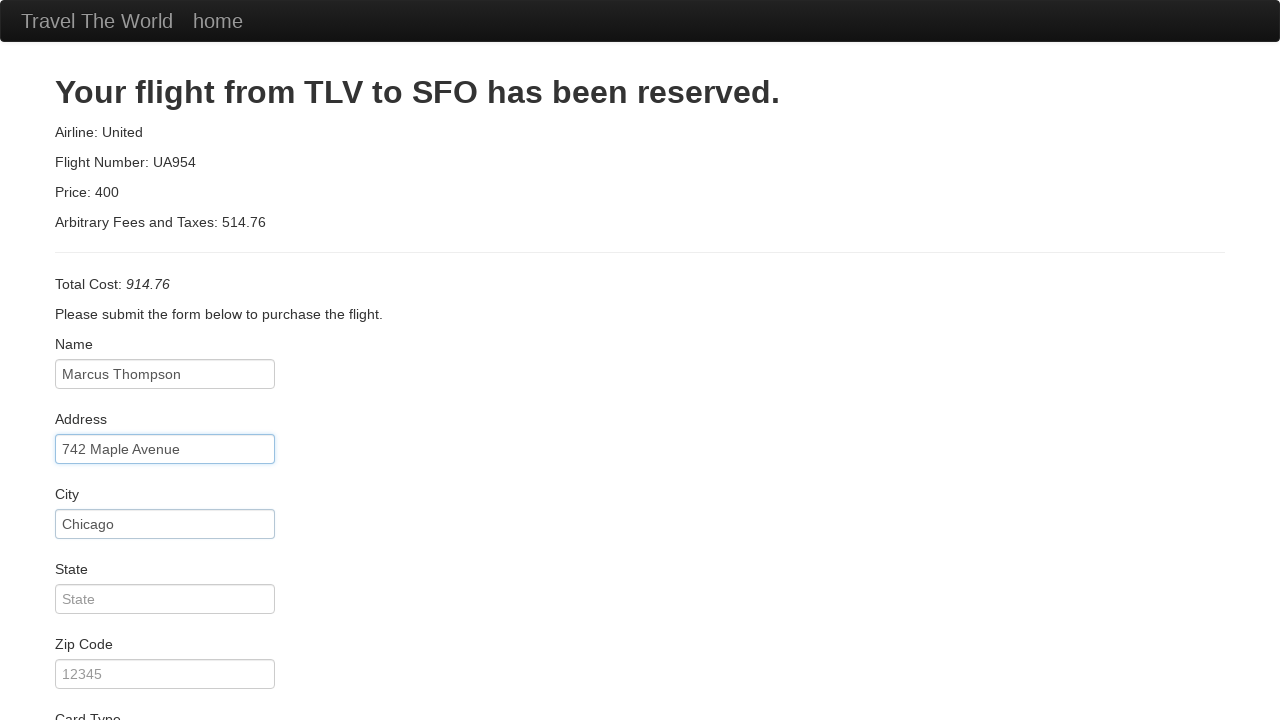

Filled state 'Illinois' on input#state
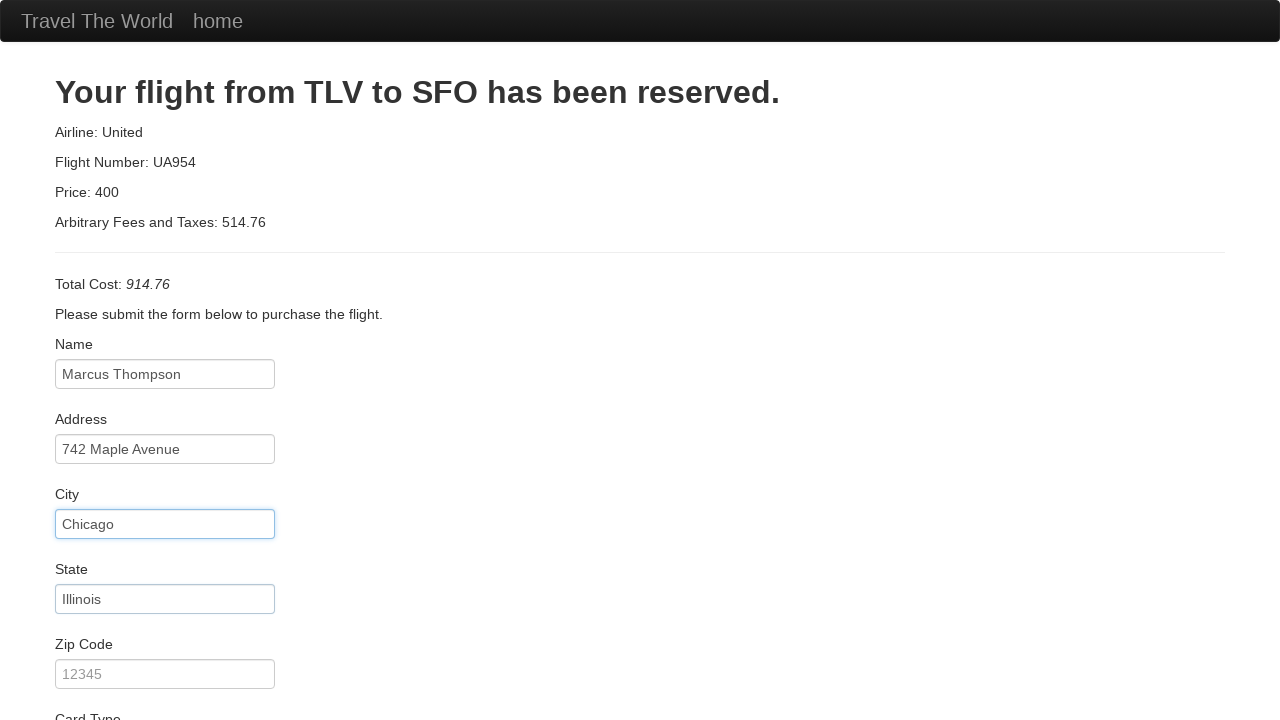

Filled zip code '60614' on input[placeholder='12345']
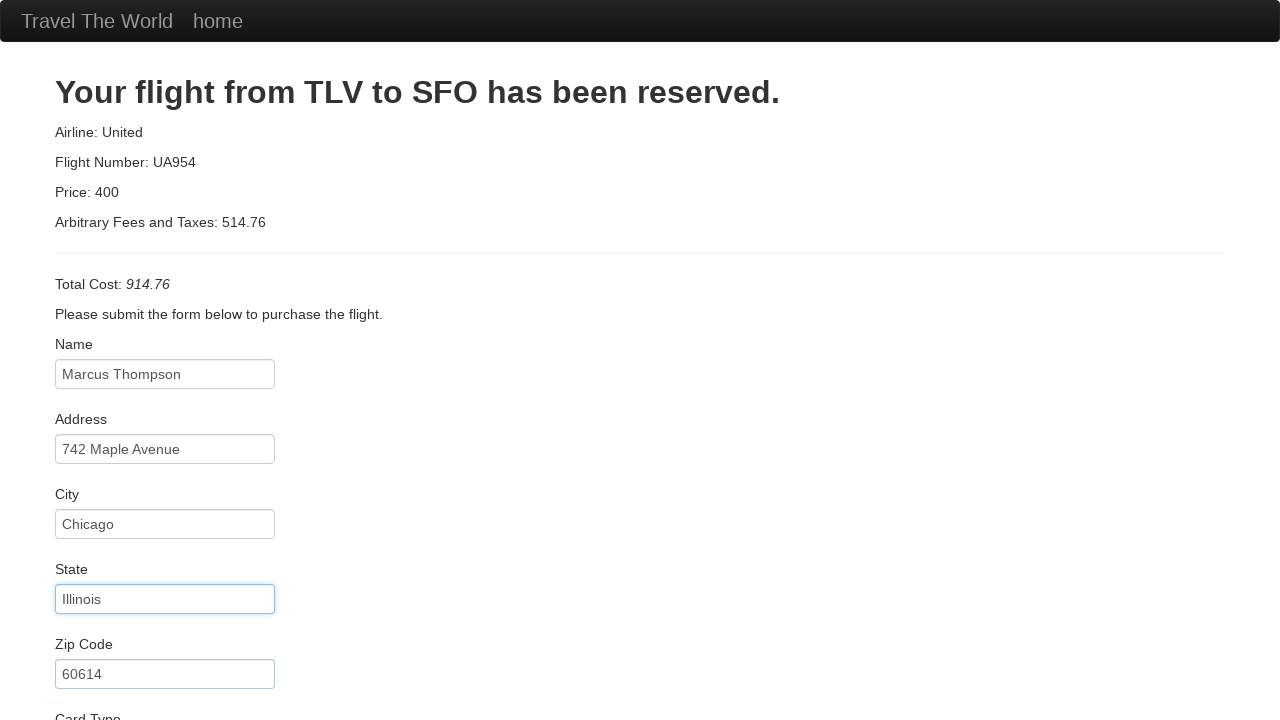

Filled credit card number on input#creditCardNumber
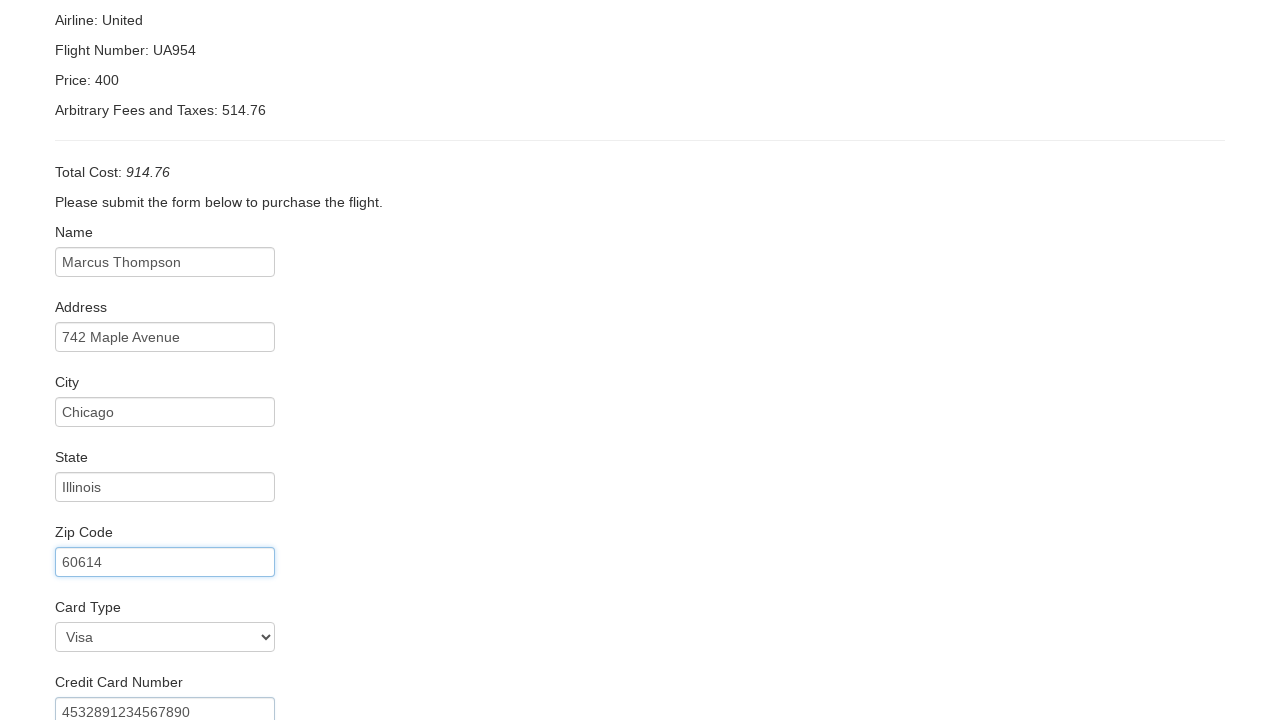

Filled credit card month 'September' on input#creditCardMonth
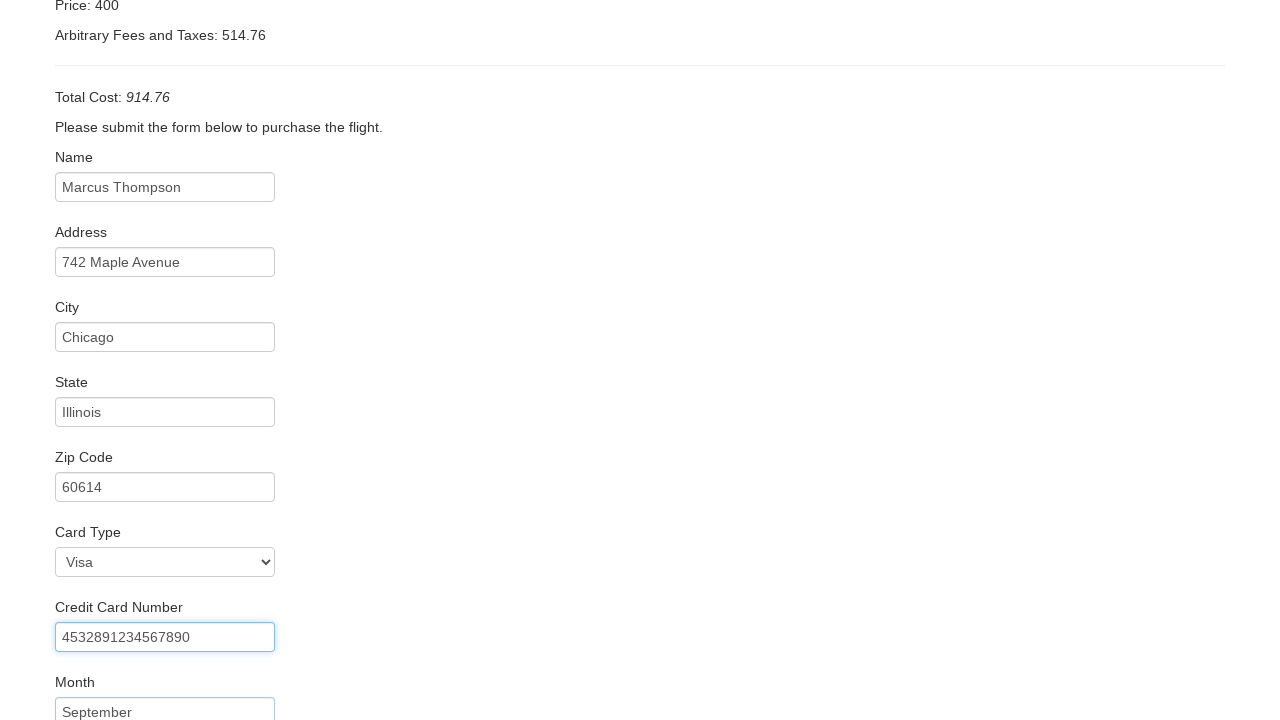

Filled credit card year '2025' on input#creditCardYear
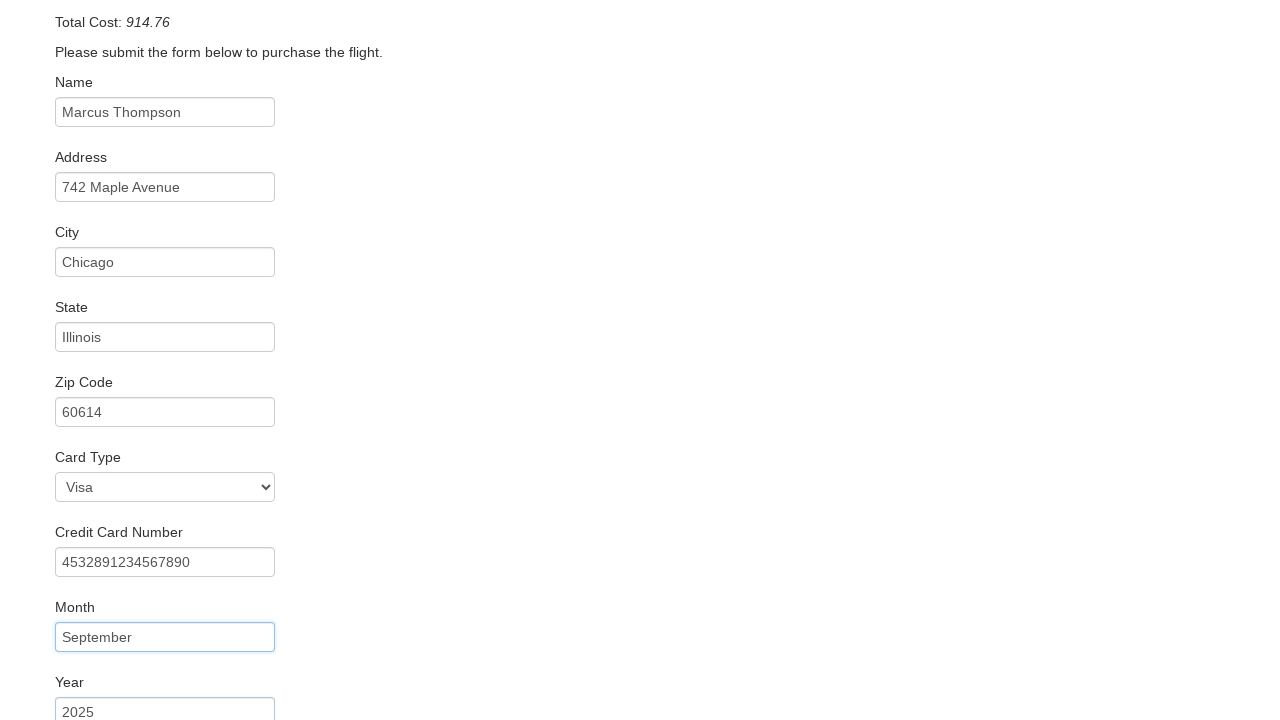

Filled name on card 'Marcus Thompson' on input#nameOnCard
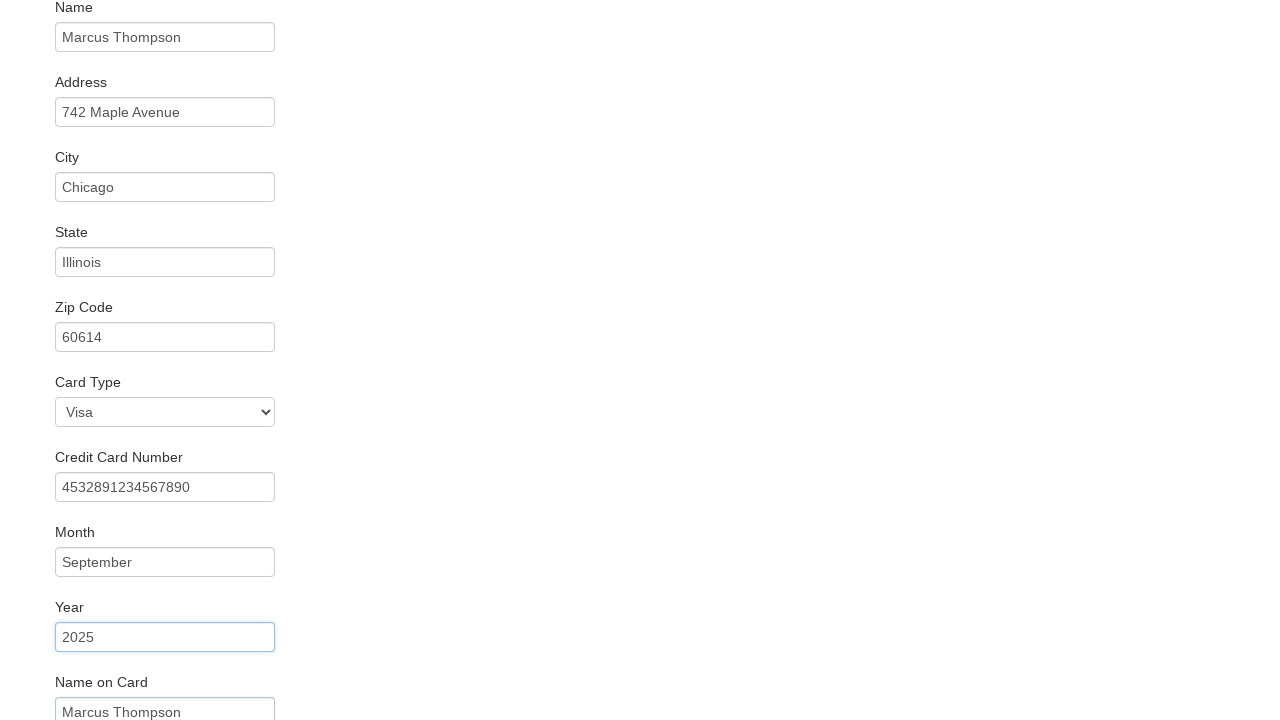

Clicked Purchase Flight button at (118, 685) on input[type='submit'][value='Purchase Flight']
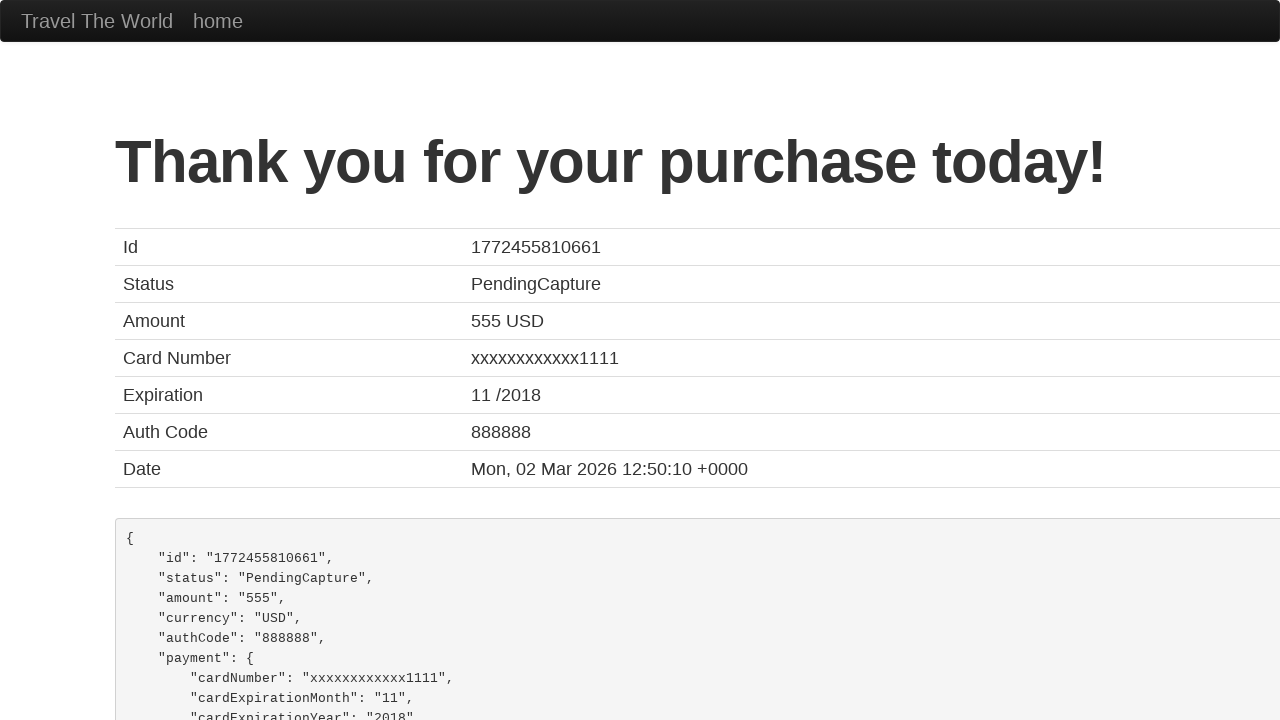

Flight purchase confirmation page loaded with thank you message
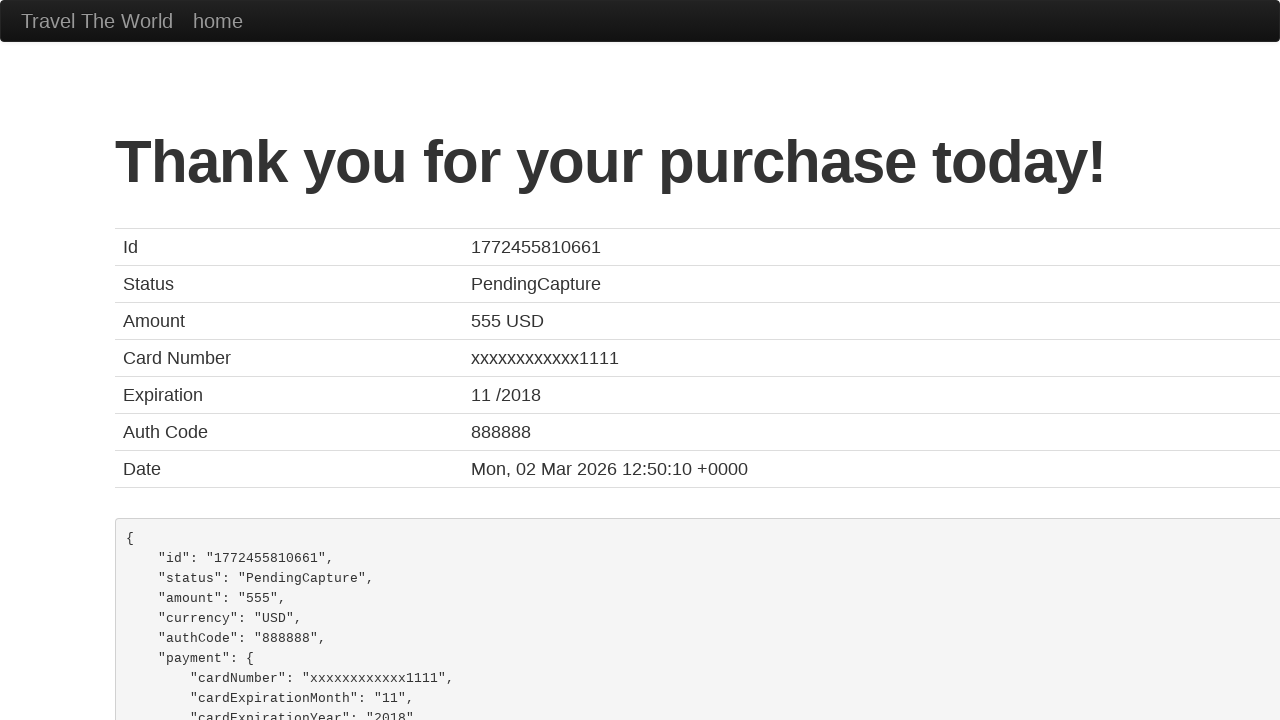

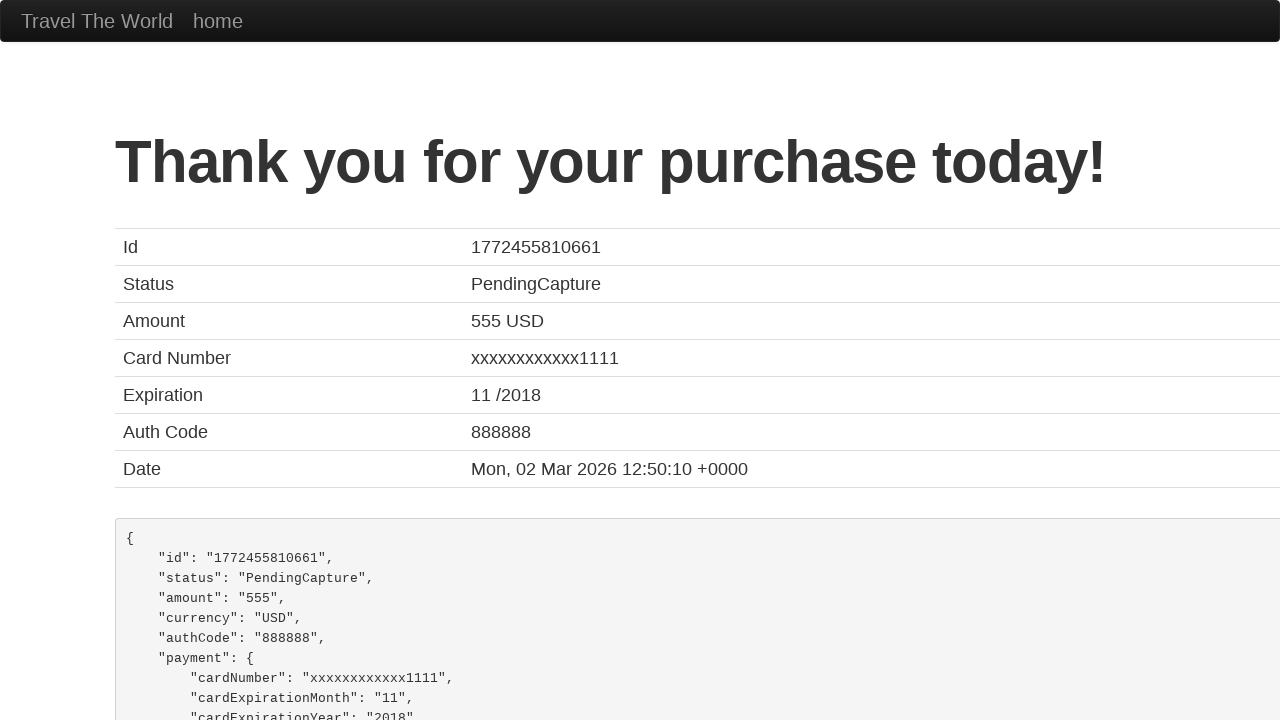